Tests checkbox functionality by manually checking and unchecking three specific checkboxes

Starting URL: https://rahulshettyacademy.com/AutomationPractice/

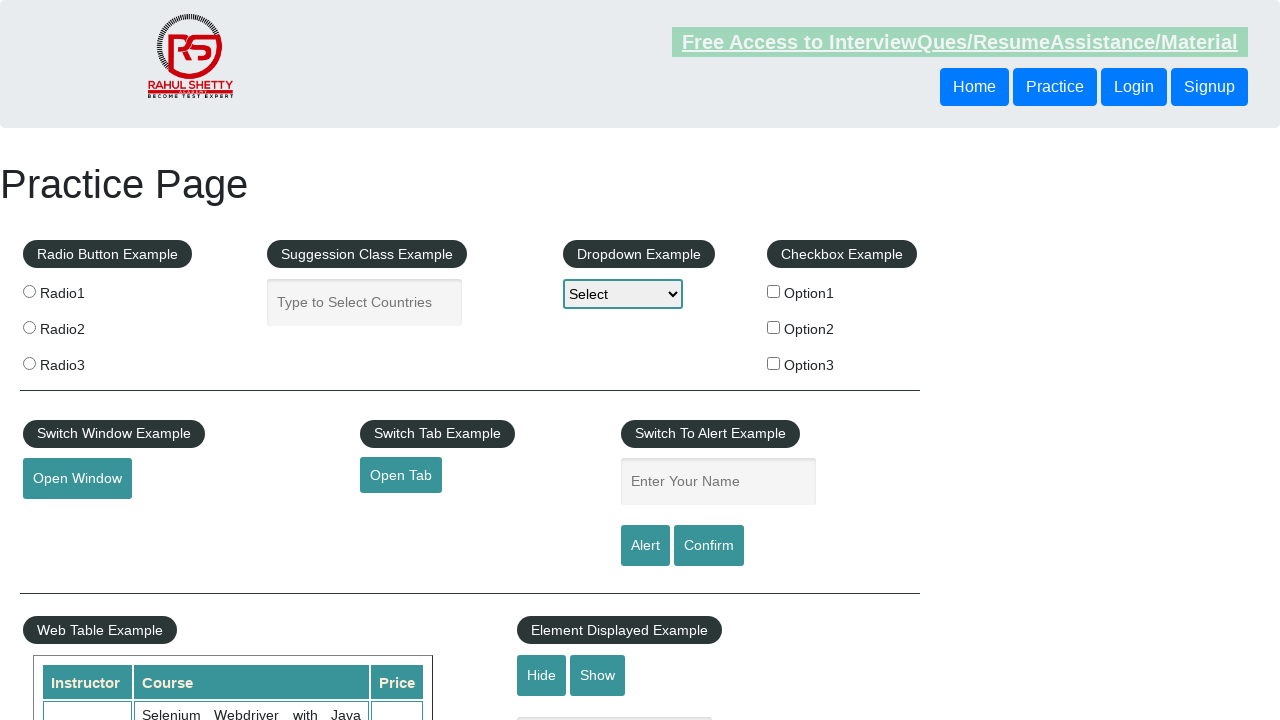

Checked checkbox option 1 at (774, 291) on #checkBoxOption1
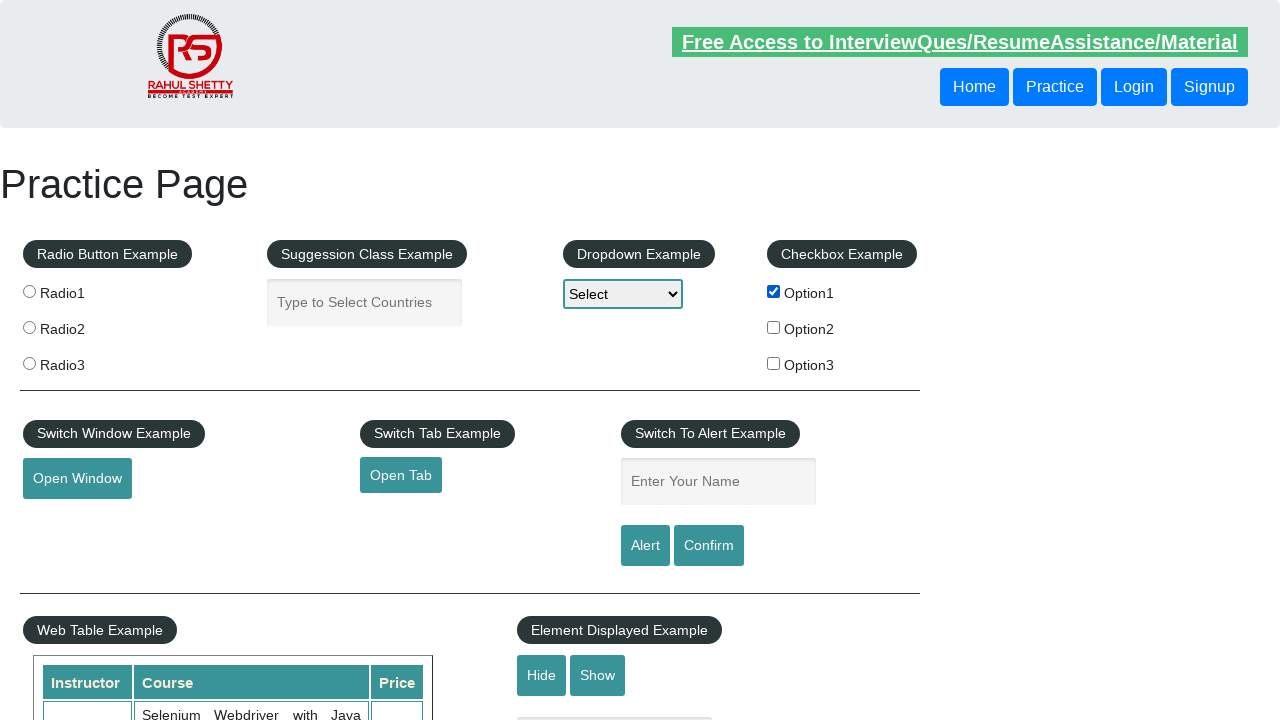

Checked checkbox option 2 at (774, 327) on #checkBoxOption2
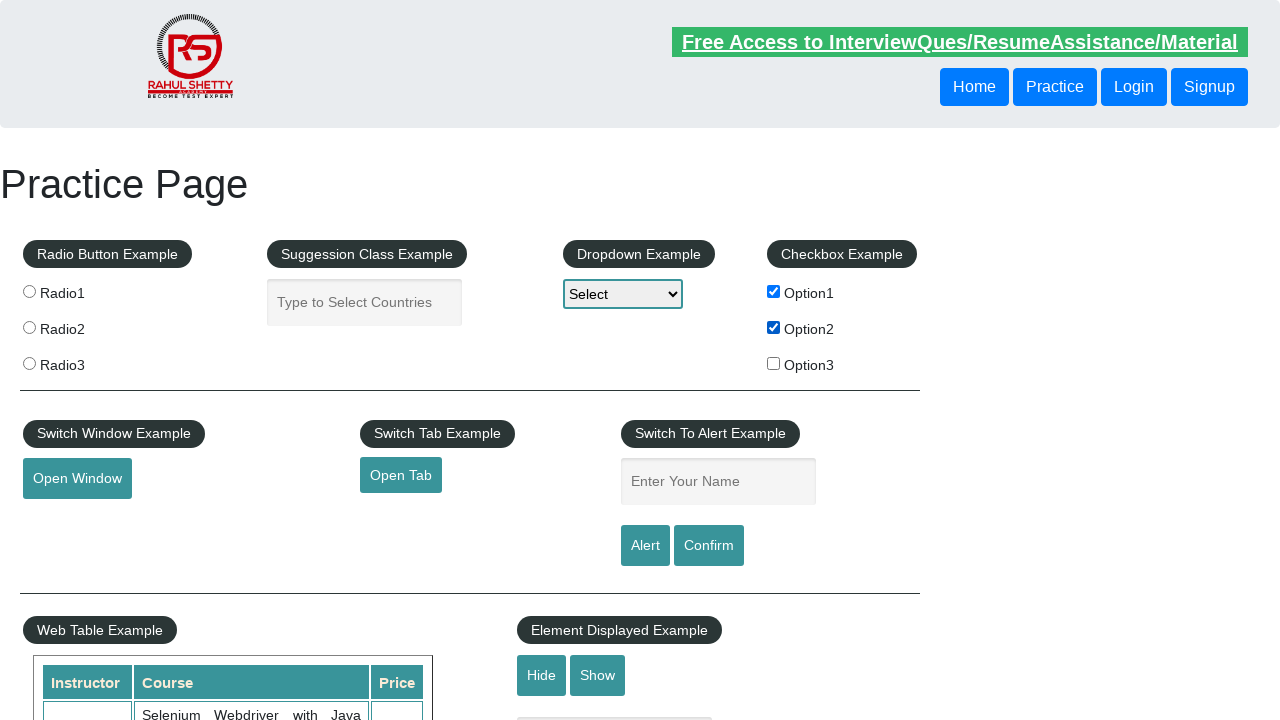

Checked checkbox option 3 at (774, 363) on #checkBoxOption3
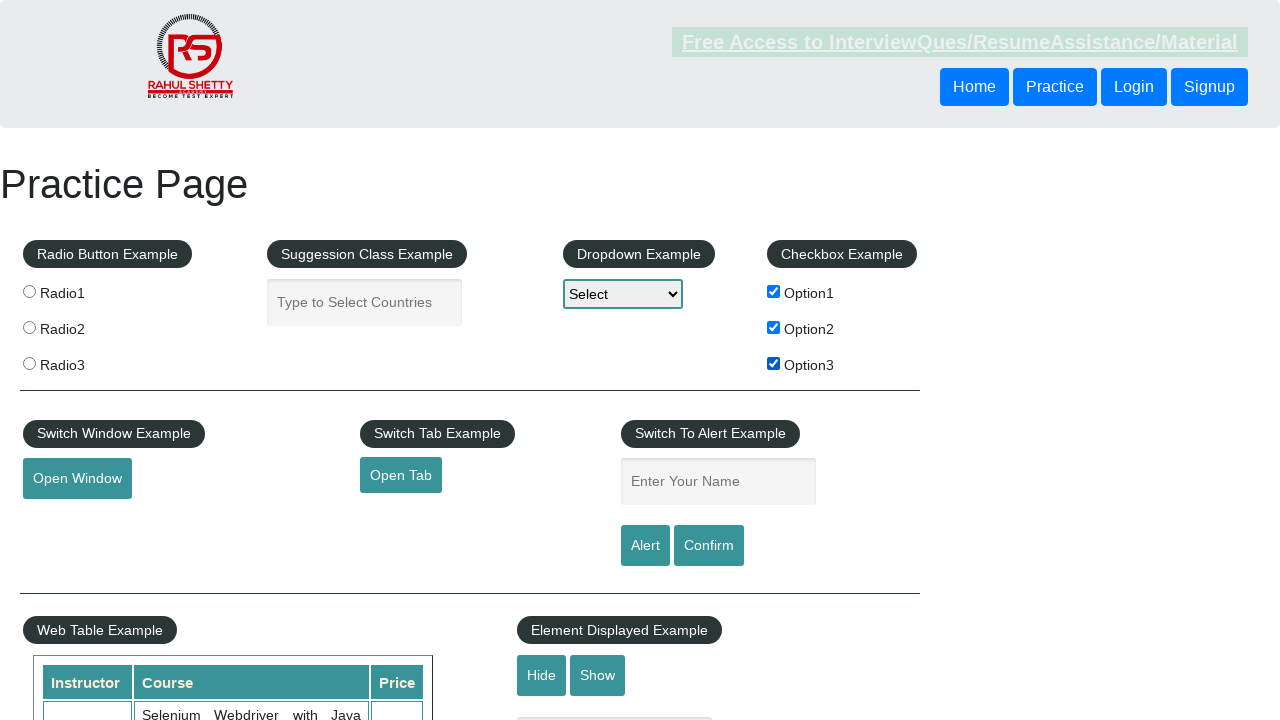

Unchecked checkbox option 1 at (774, 291) on #checkBoxOption1
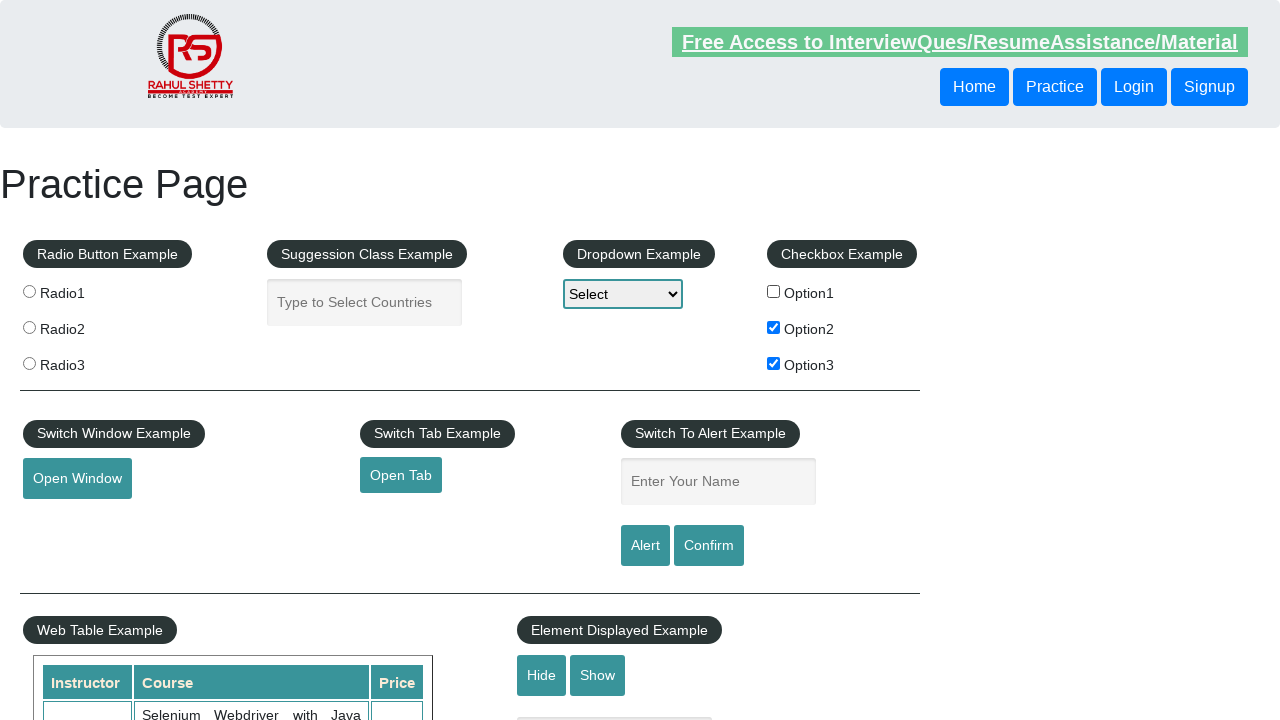

Unchecked checkbox option 2 at (774, 327) on #checkBoxOption2
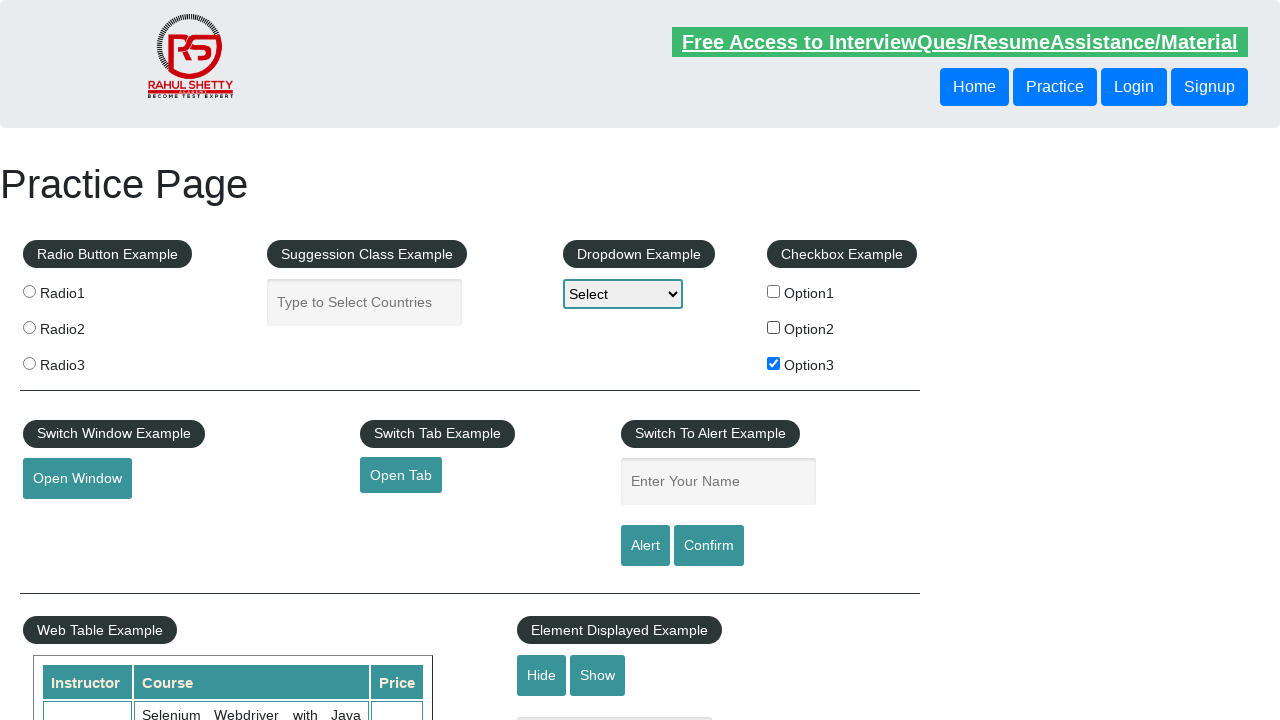

Unchecked checkbox option 3 at (774, 363) on #checkBoxOption3
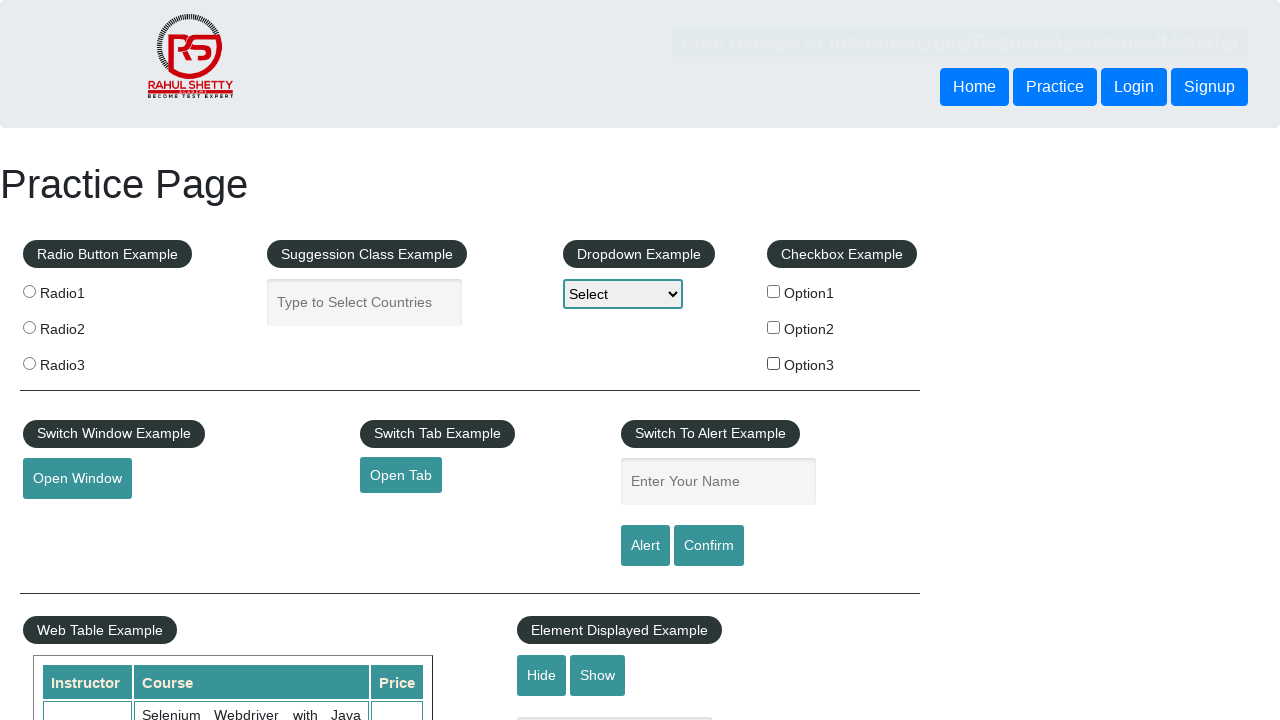

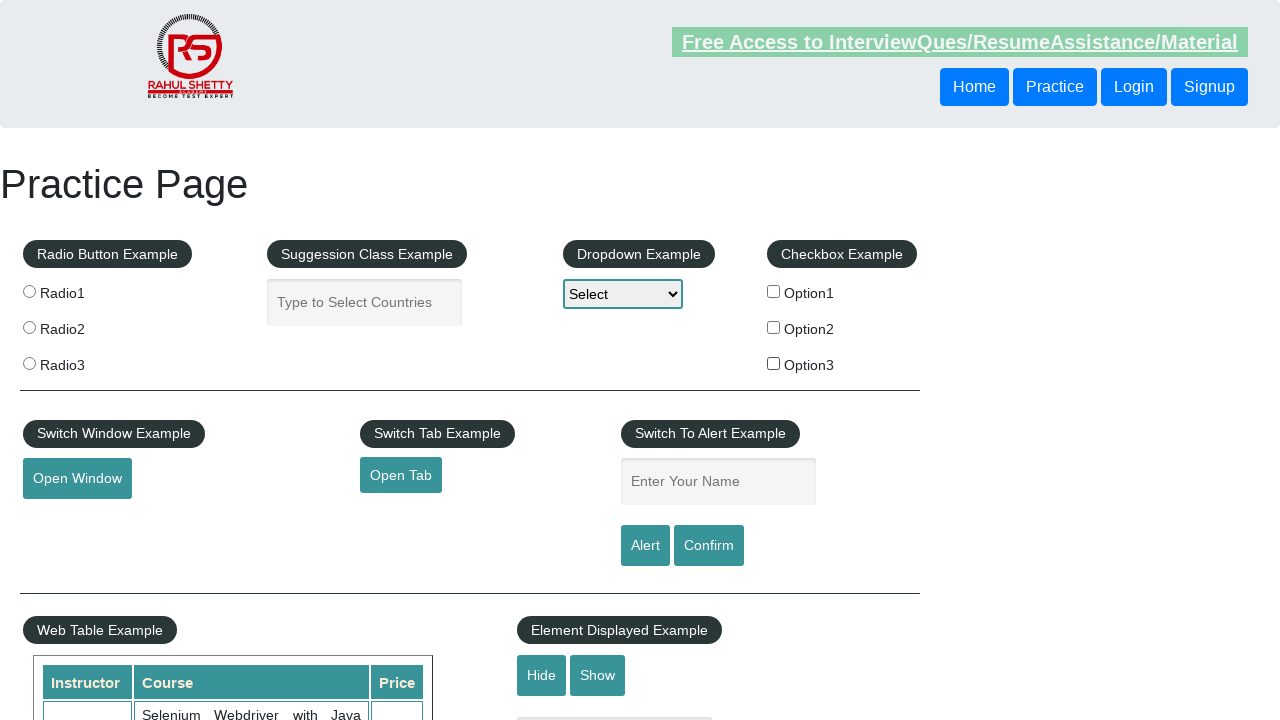